Tests window switching by opening a new window, performing actions in it, and switching back to the parent window

Starting URL: https://demo.automationtesting.in/Windows.html

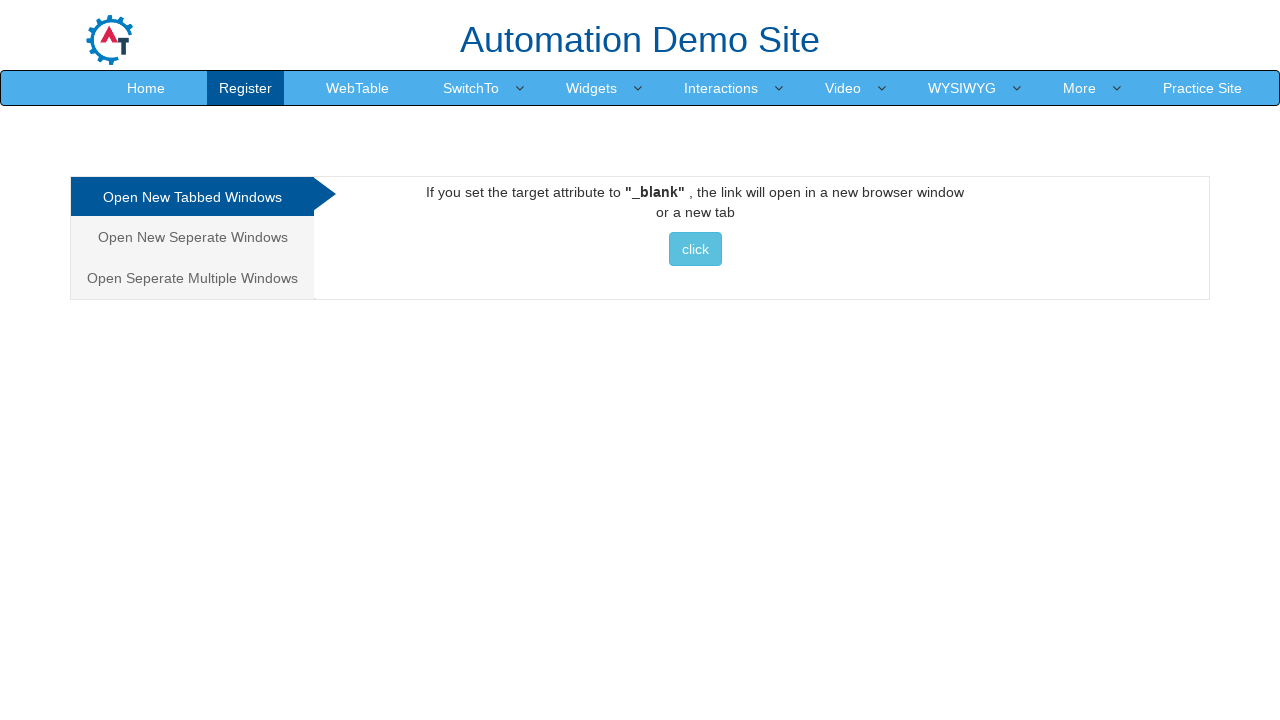

Clicked button to open new window at (695, 249) on button.btn.btn-info
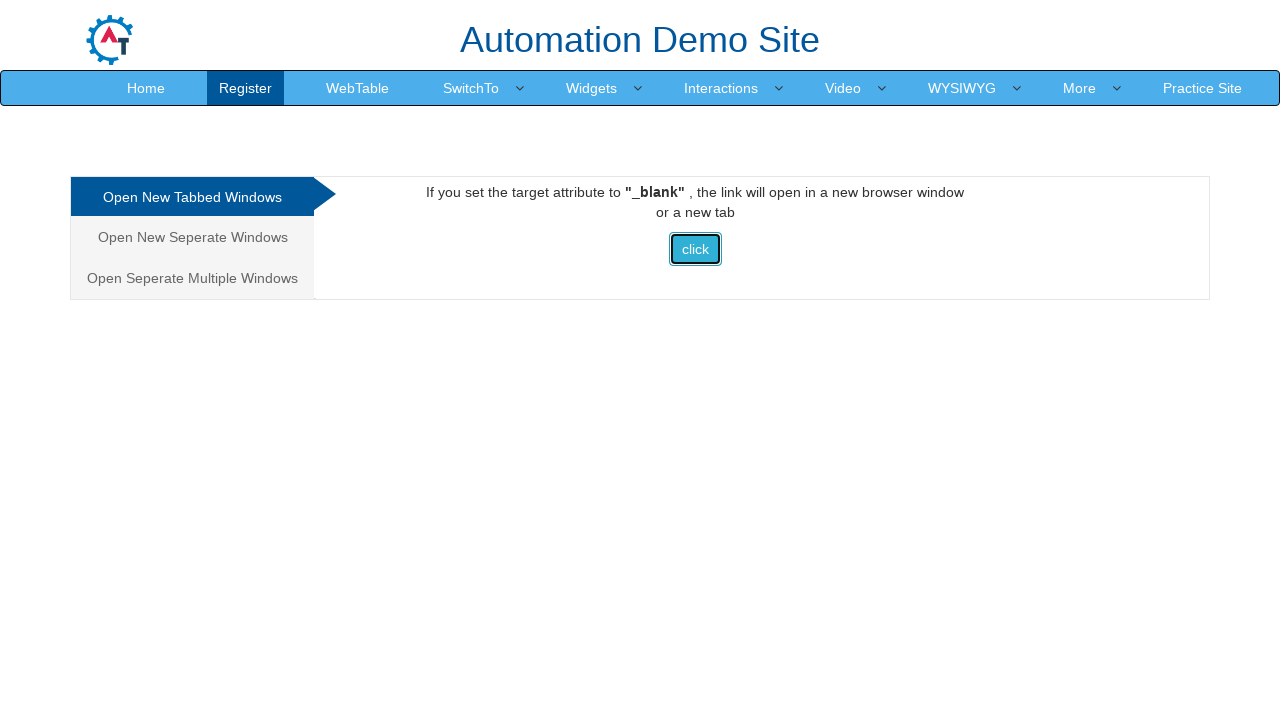

New window opened and captured
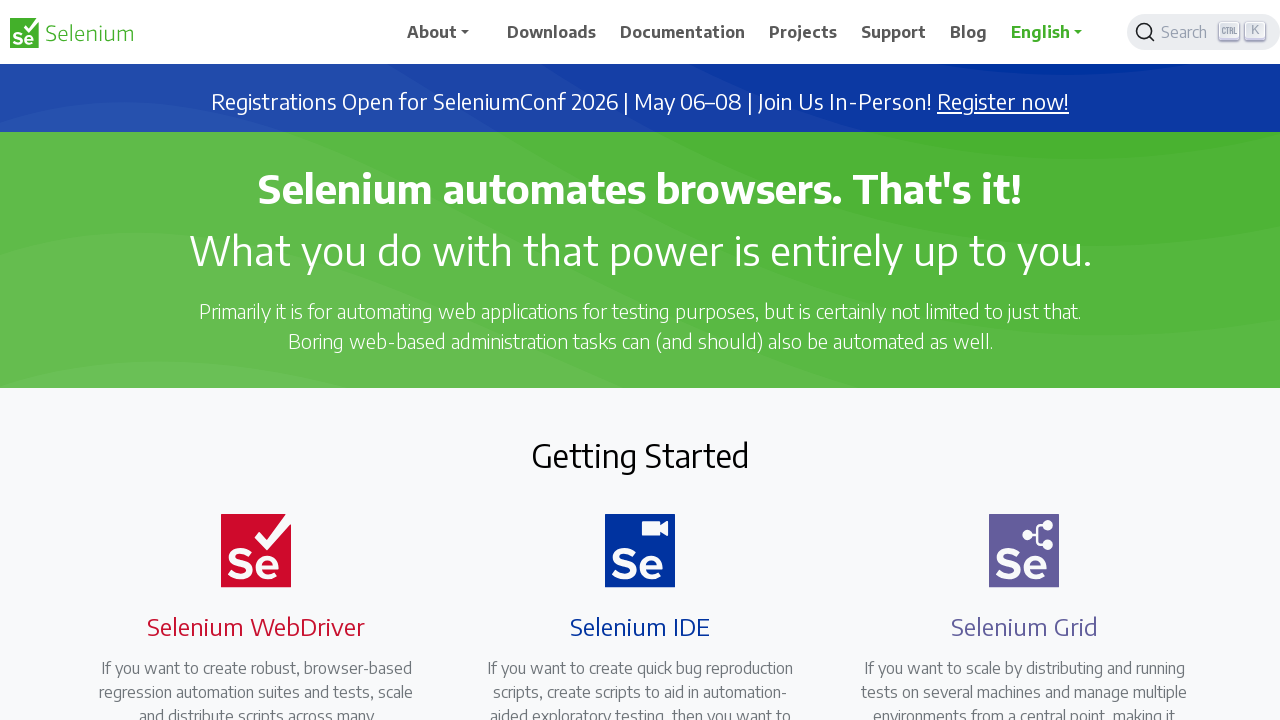

New window finished loading
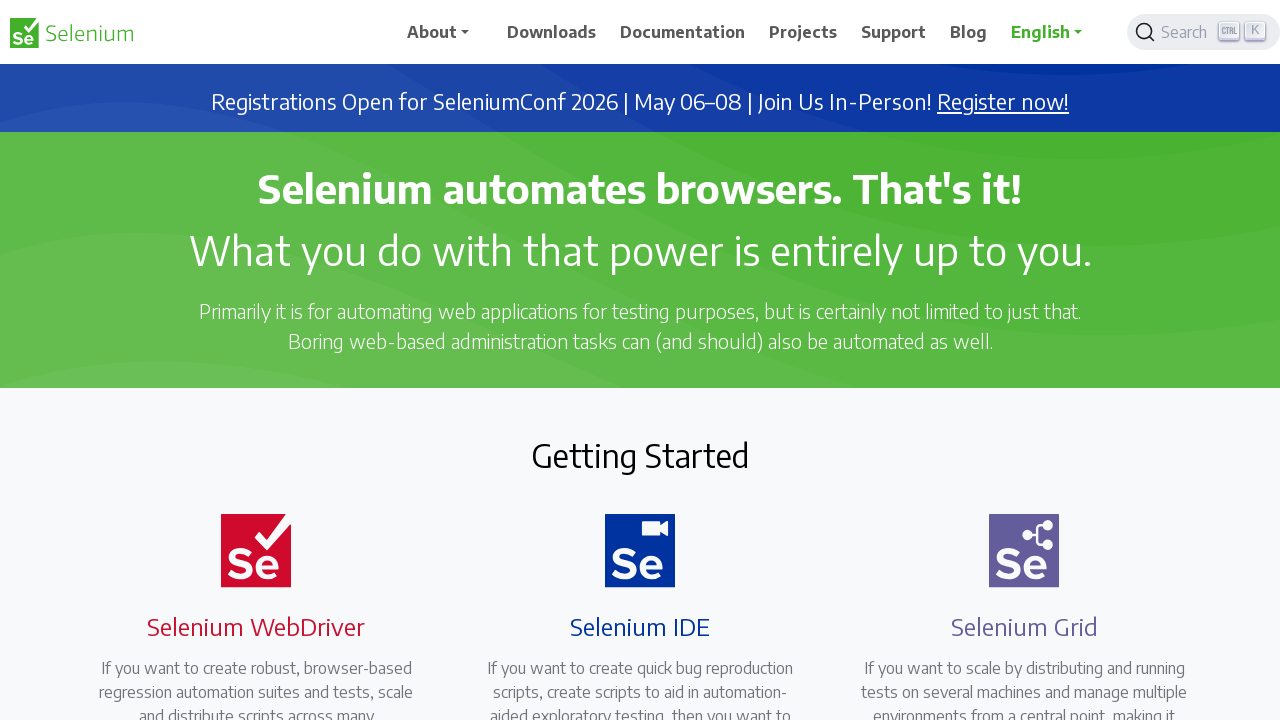

Clicked 4th menu item in child window navigation at (807, 32) on div.collapse.navbar-collapse.justify-content-end > ul > li:nth-child(4)
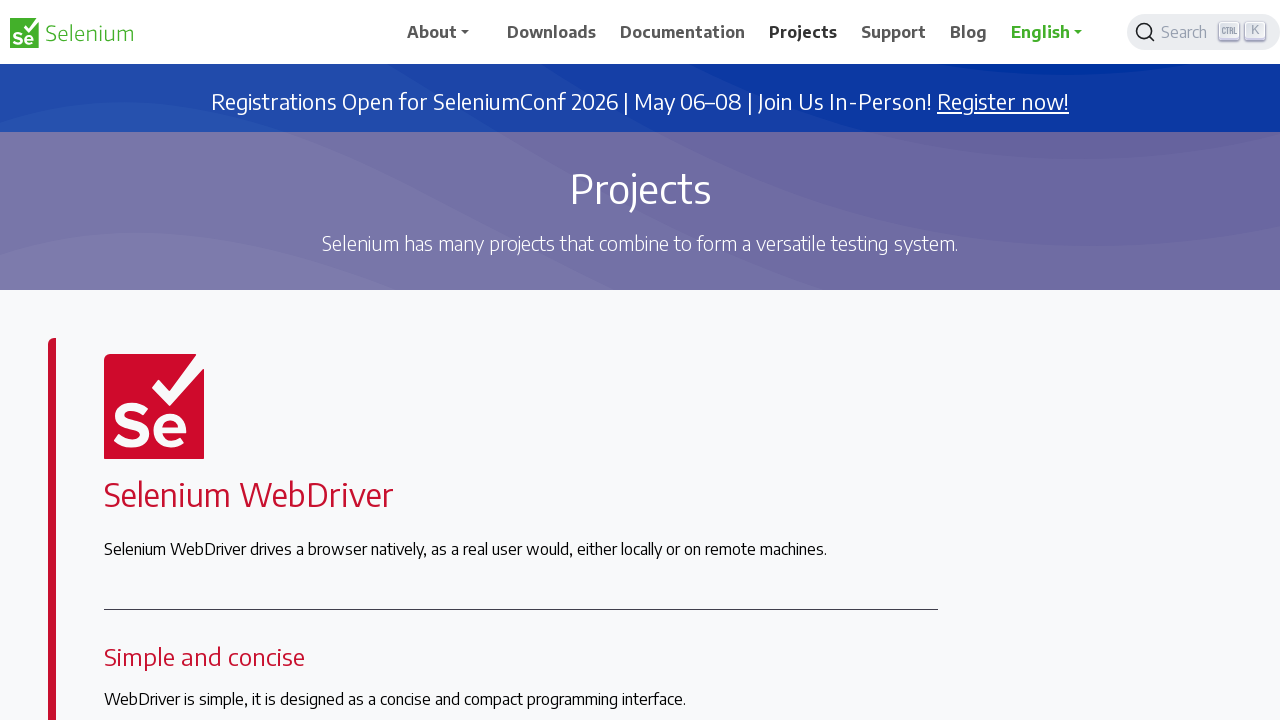

Waited 2 seconds for child window action to complete
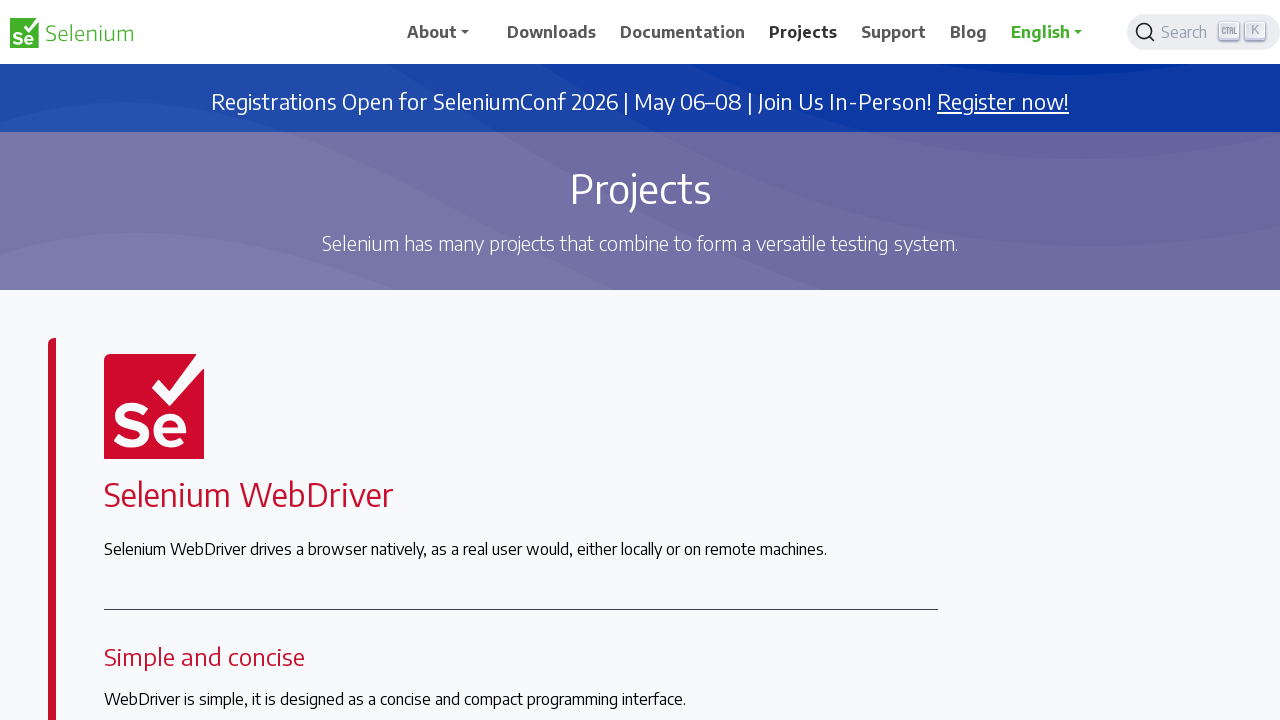

Switched back to parent window
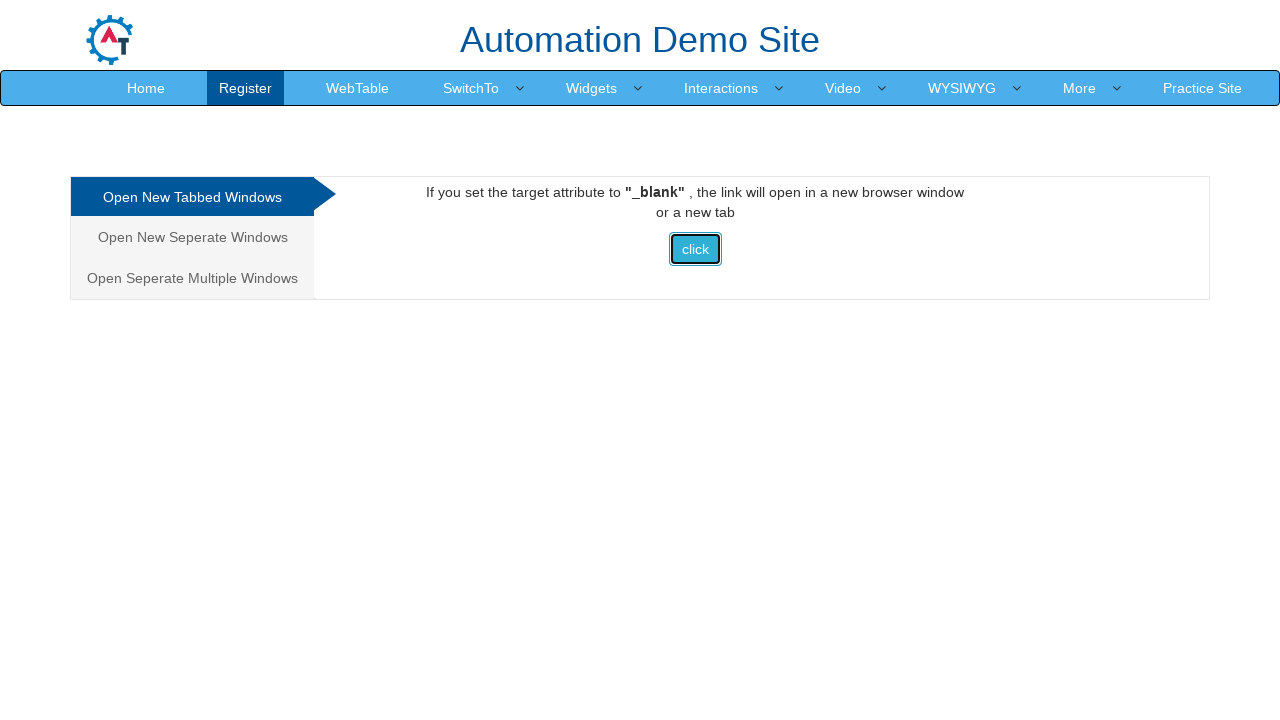

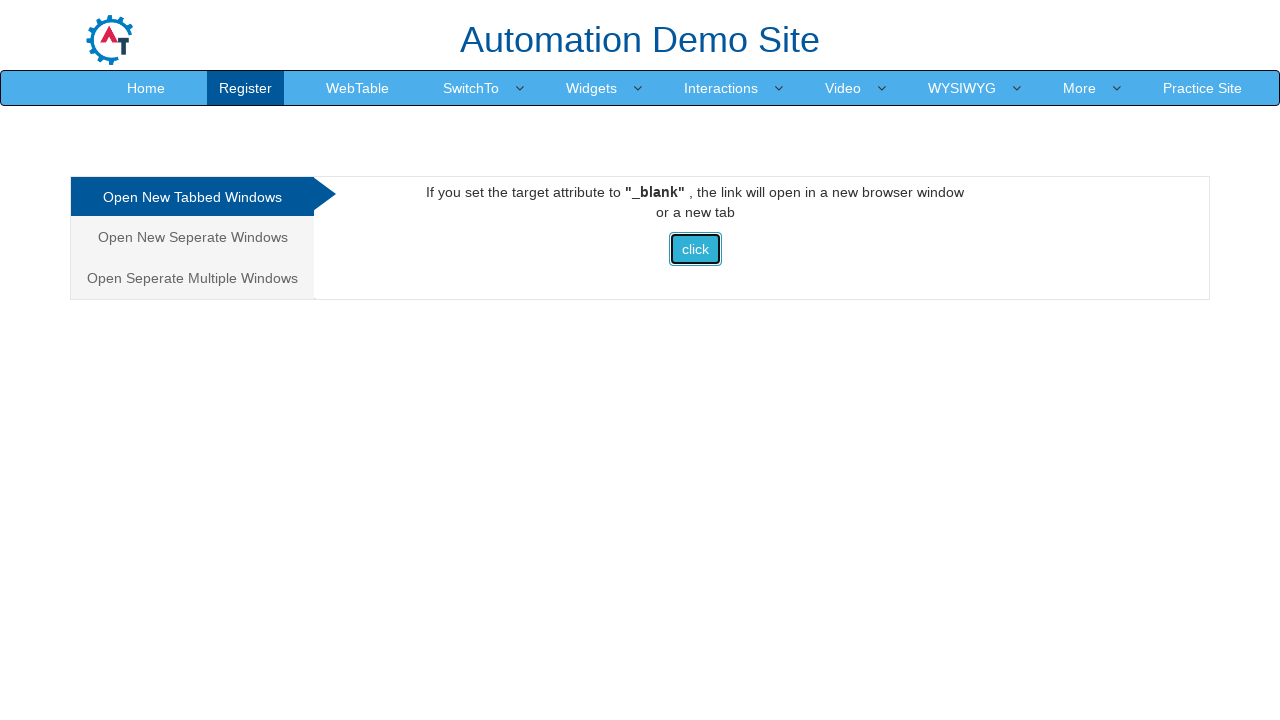